Tests drag and drop functionality on jQuery UI demo page by dragging an element and dropping it onto a target area

Starting URL: https://jqueryui.com/droppable/

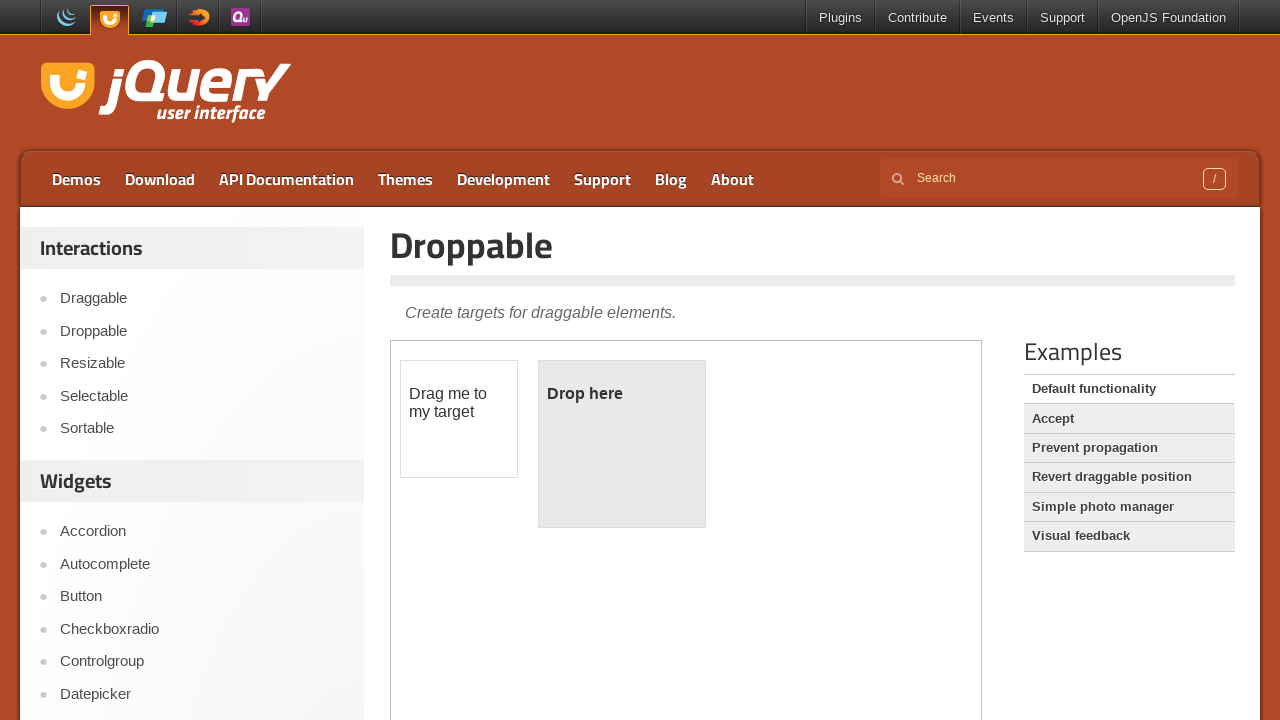

Located the demo iframe containing drag and drop elements
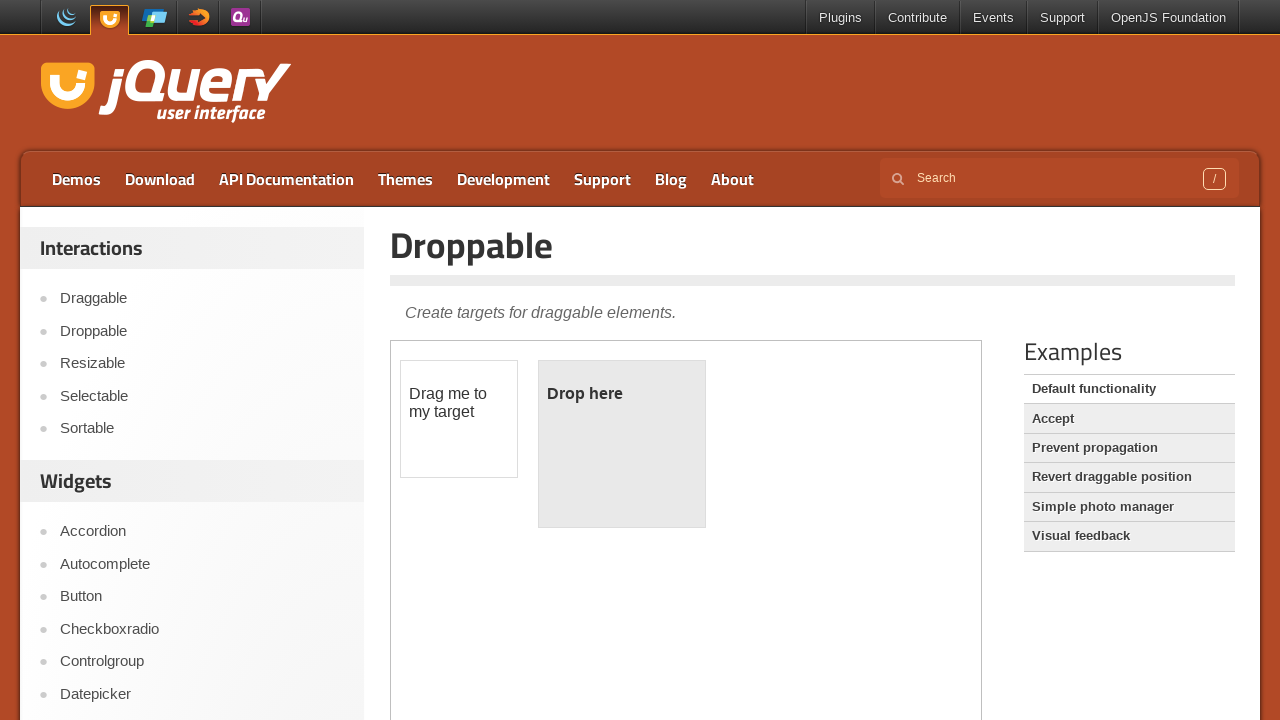

Located the draggable element with ID 'draggable'
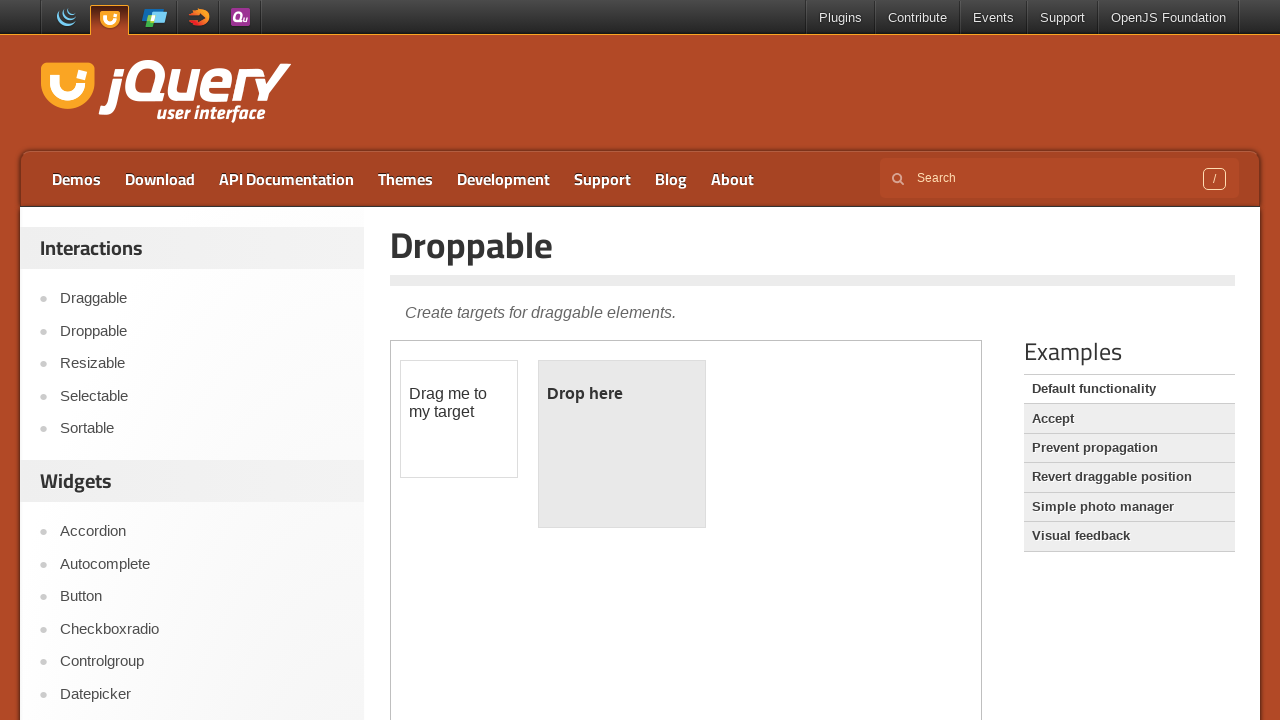

Located the droppable target area with ID 'droppable'
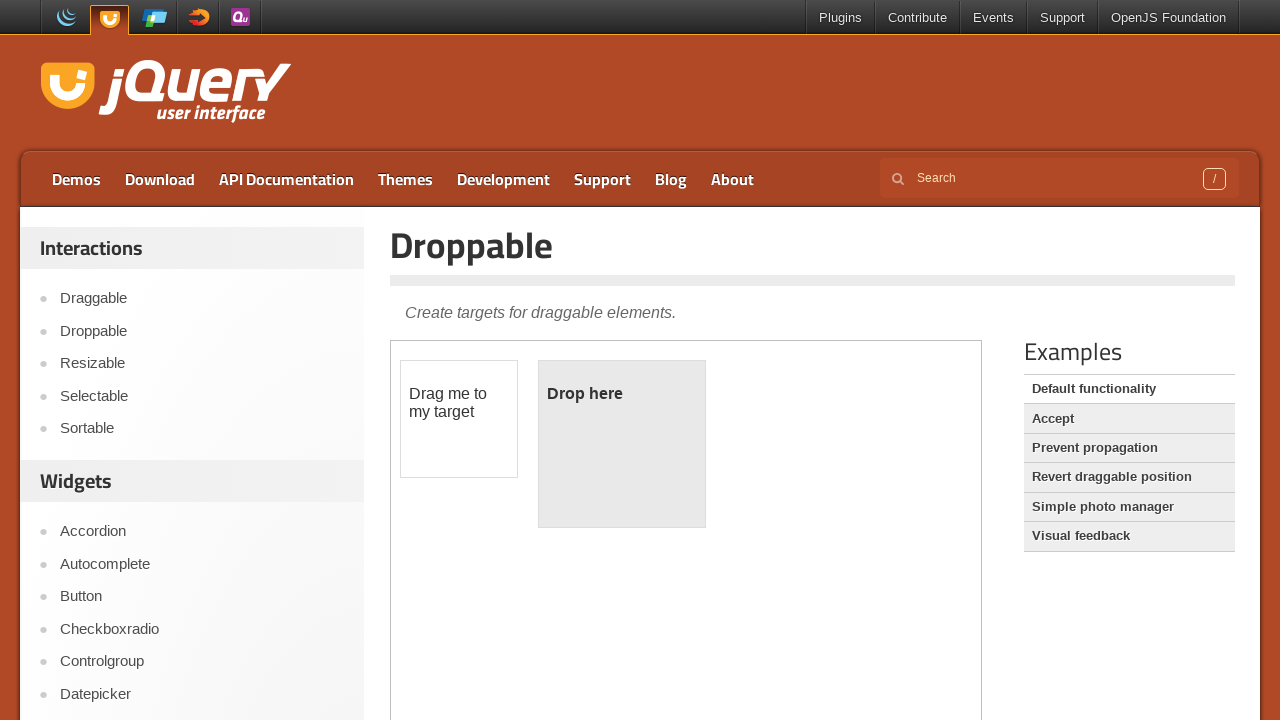

Dragged and dropped the element onto the target area at (622, 444)
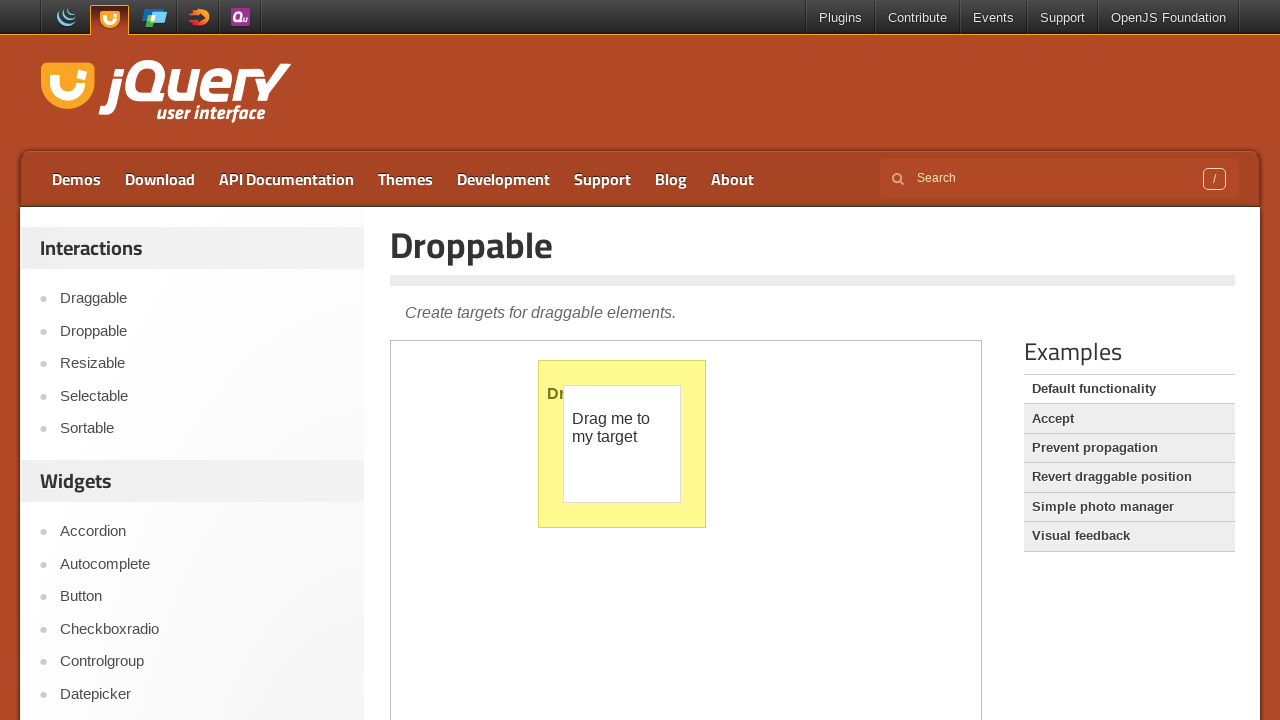

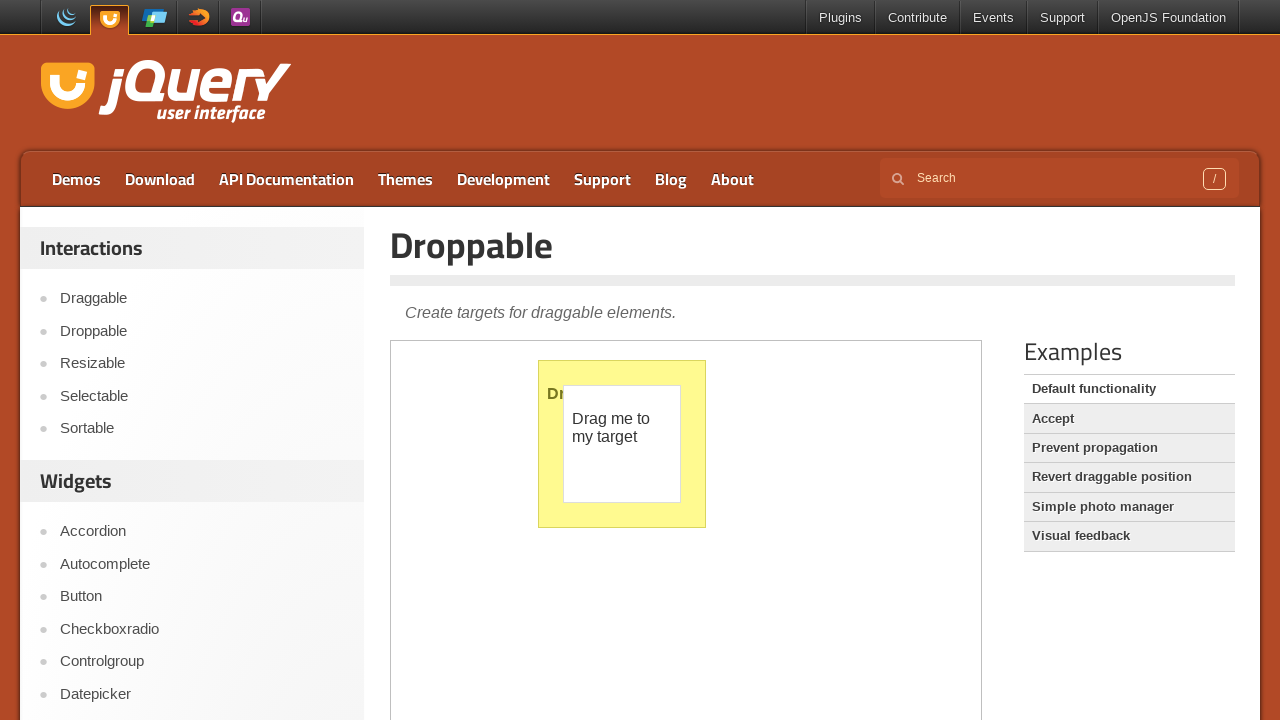